Tests calculator subtraction functionality by entering two numbers (12 and 6), selecting the - operator, and verifying the result is 6.

Starting URL: https://safatelli.github.io/tp-test-logiciel/assets/calc.html

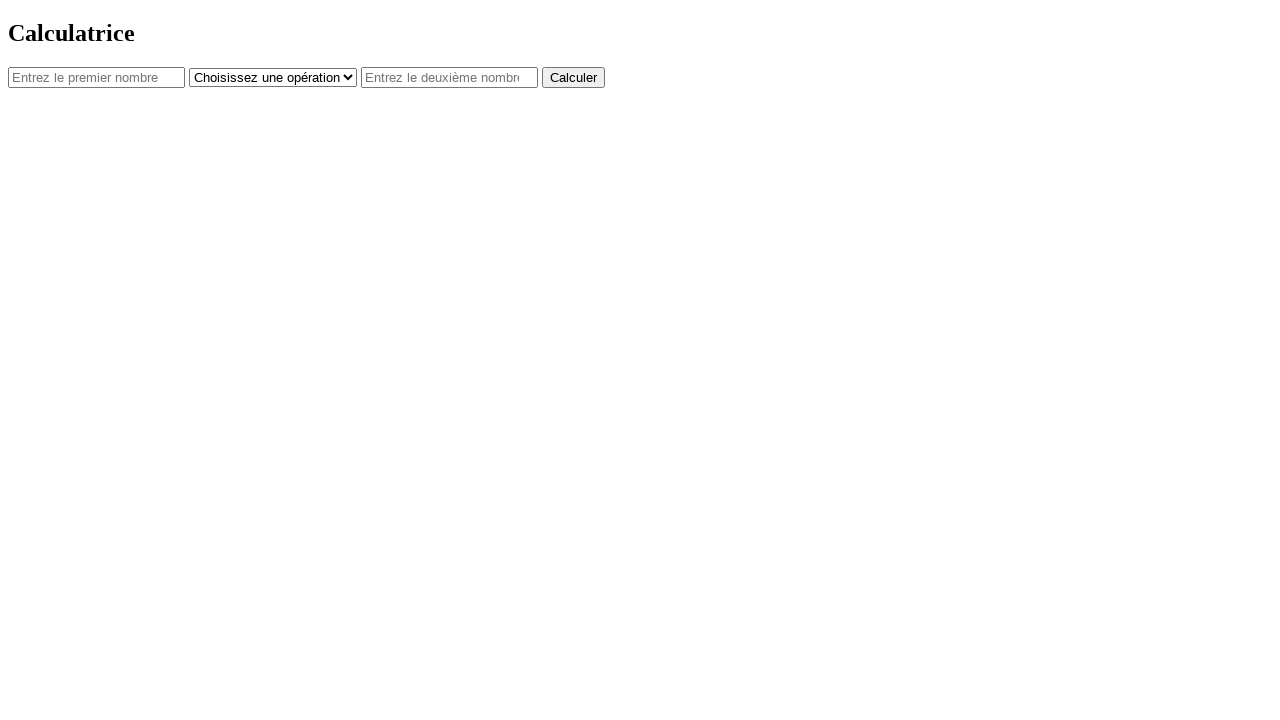

Clicked first number input field at (96, 77) on #num1
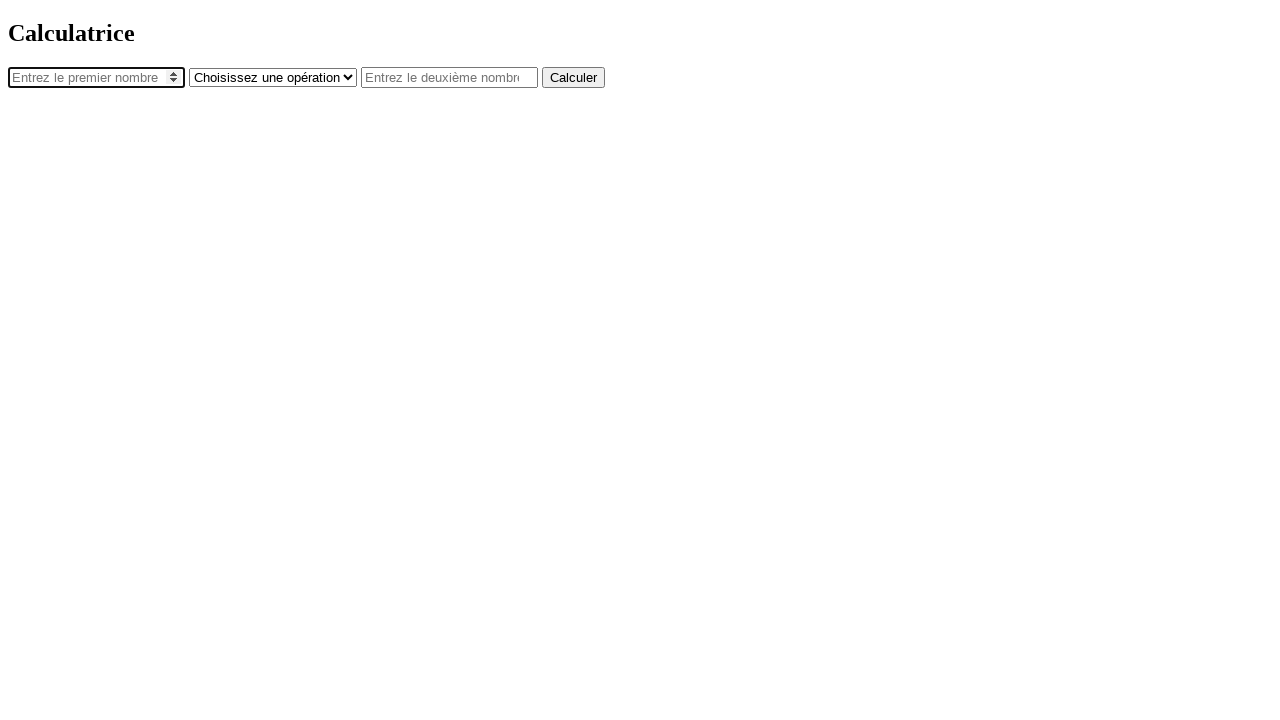

Entered '12' in first number field on #num1
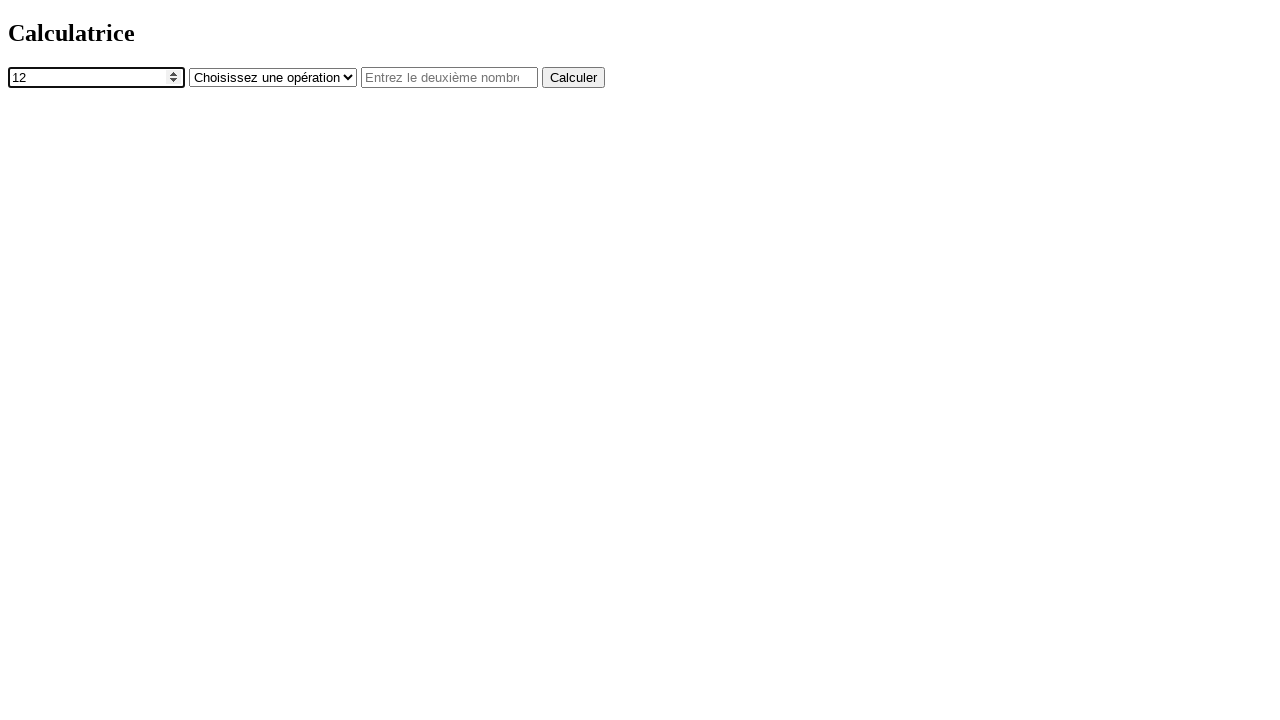

Clicked operator dropdown at (273, 77) on #operator
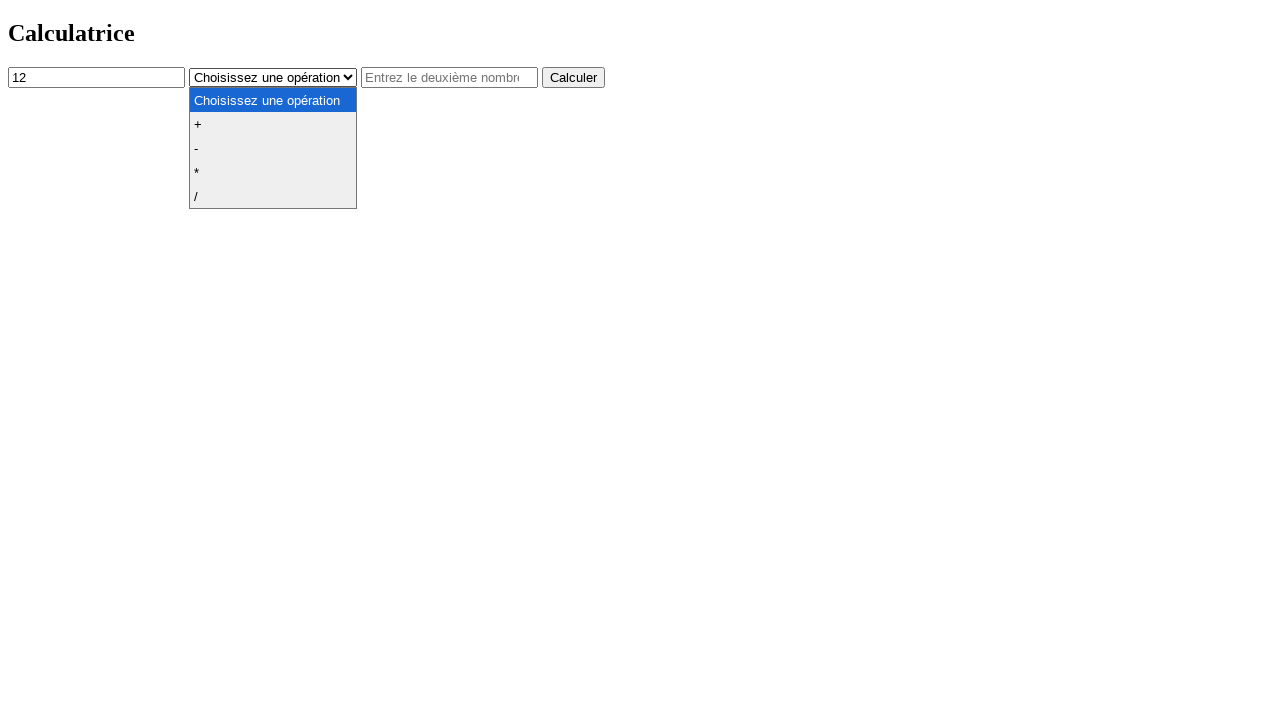

Selected subtraction (-) operator on #operator
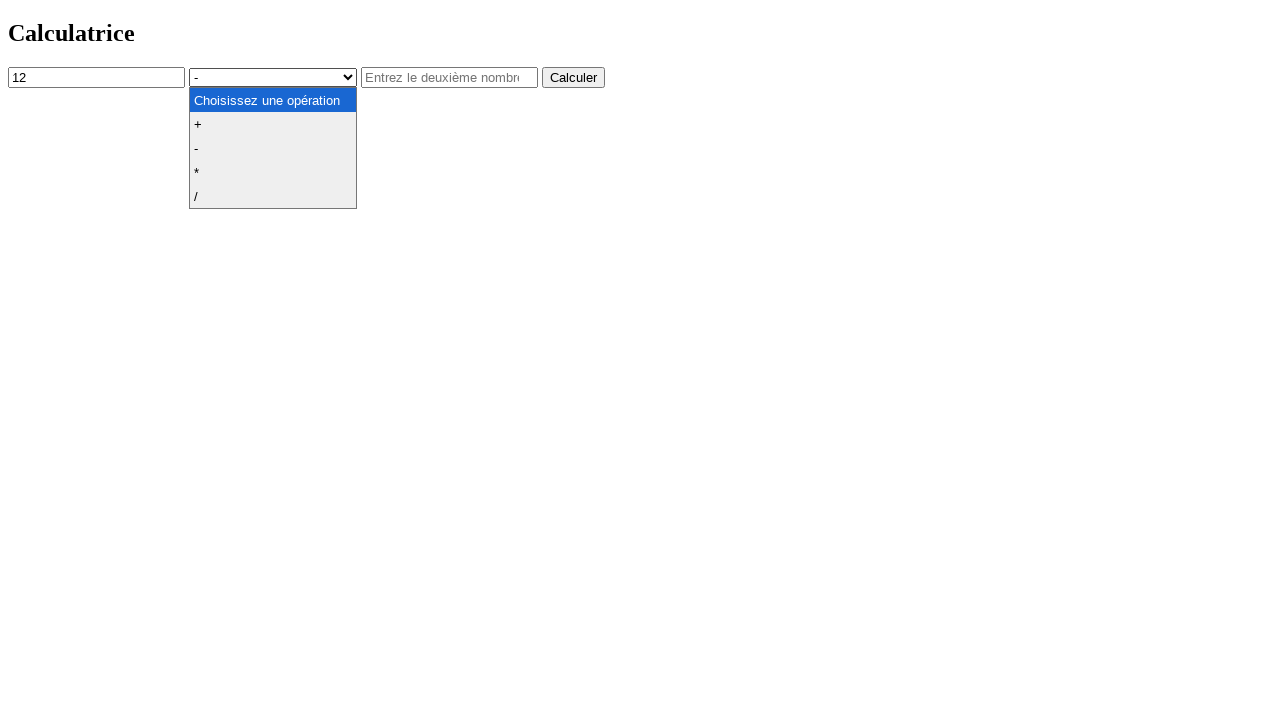

Clicked second number input field at (450, 77) on #num2
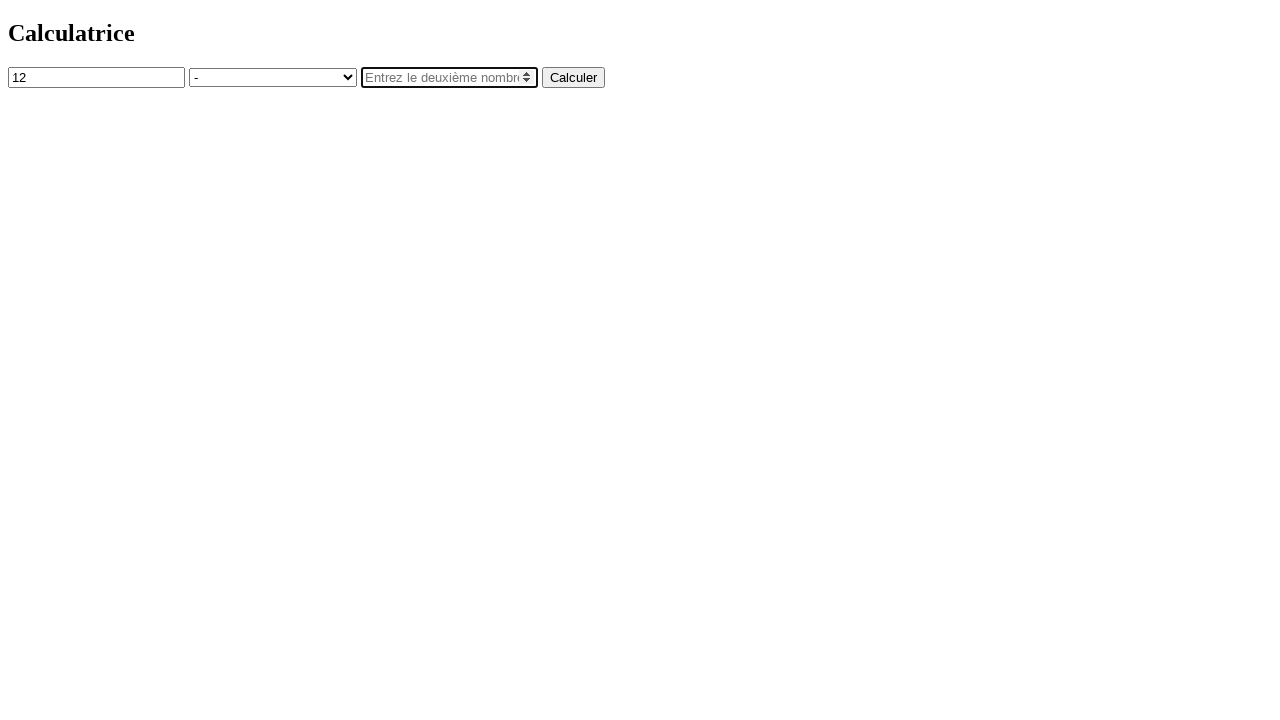

Entered '6' in second number field on #num2
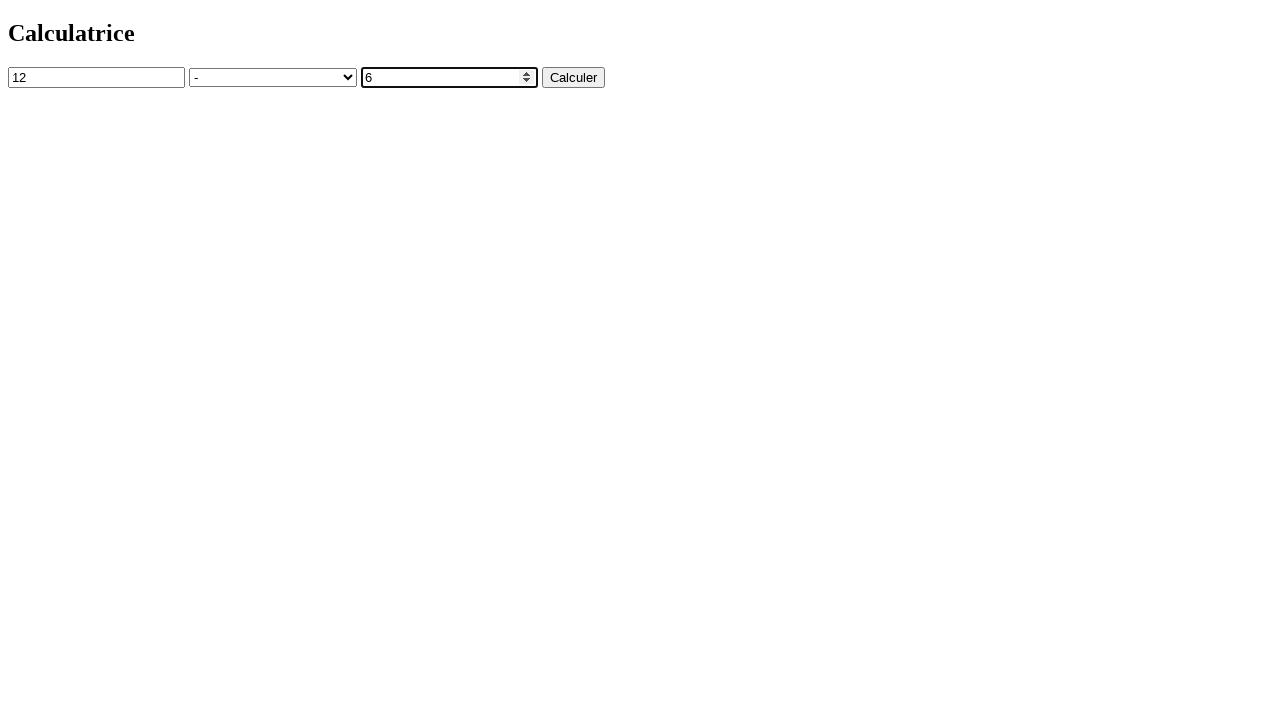

Clicked calculate button at (574, 77) on button
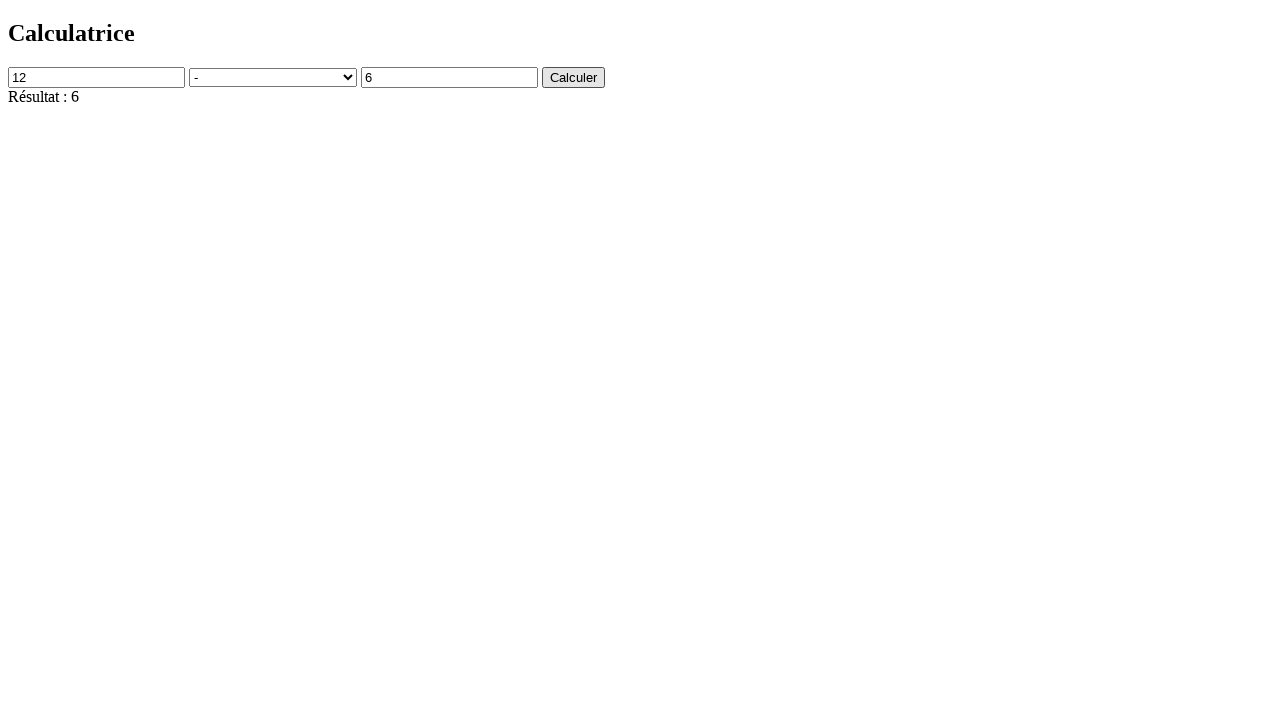

Result element loaded and visible
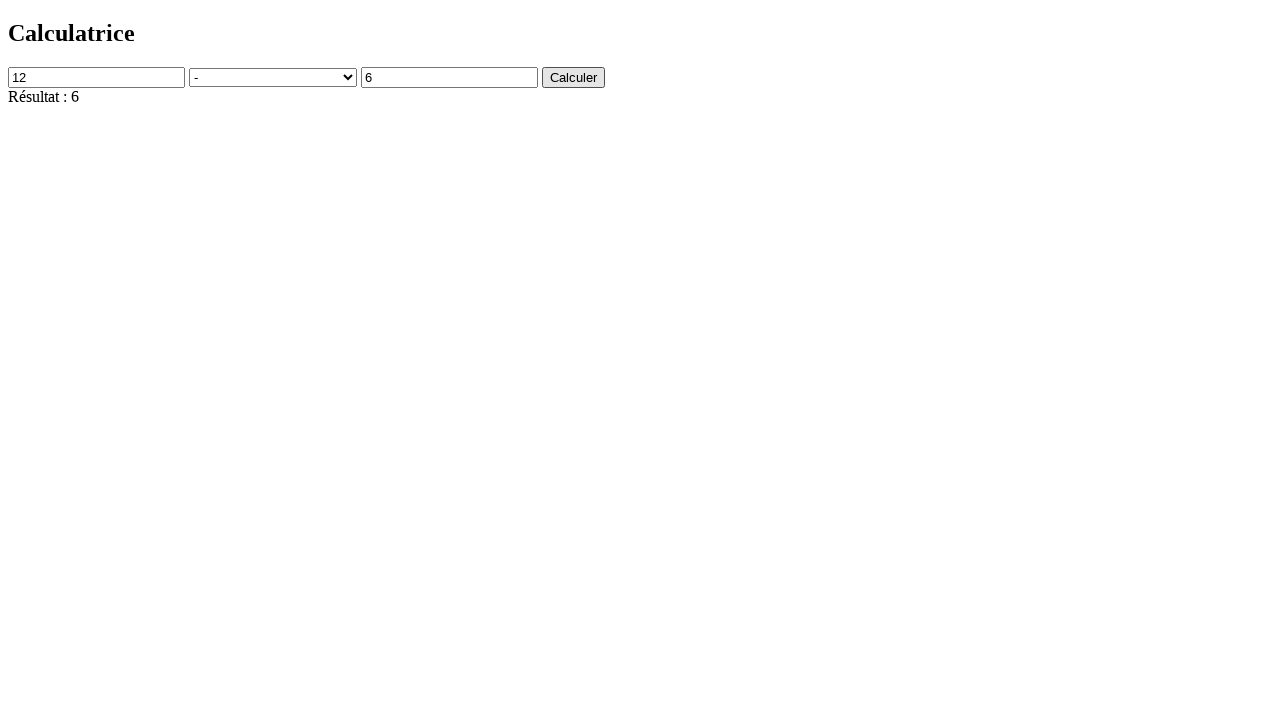

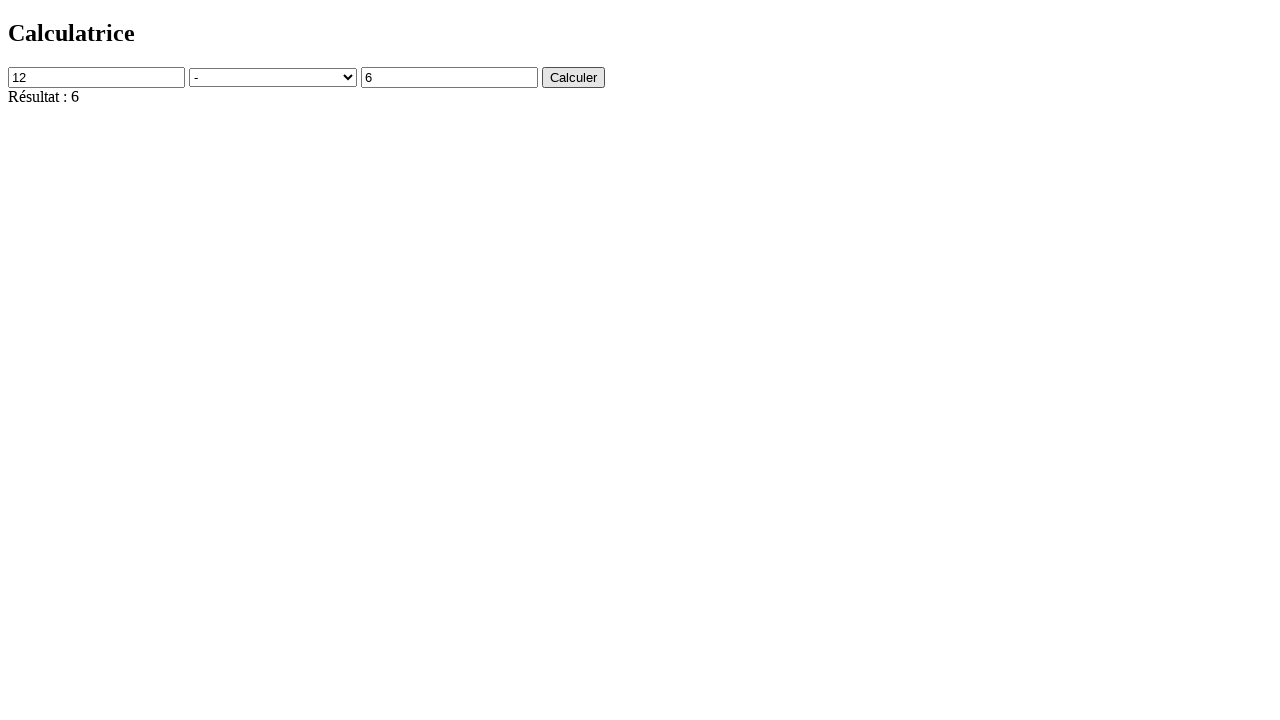